Navigates to PTT Baseball forum, loads the page content, then clicks the "previous page" link to navigate to the previous page of posts

Starting URL: https://www.ptt.cc/bbs/Baseball/index.html

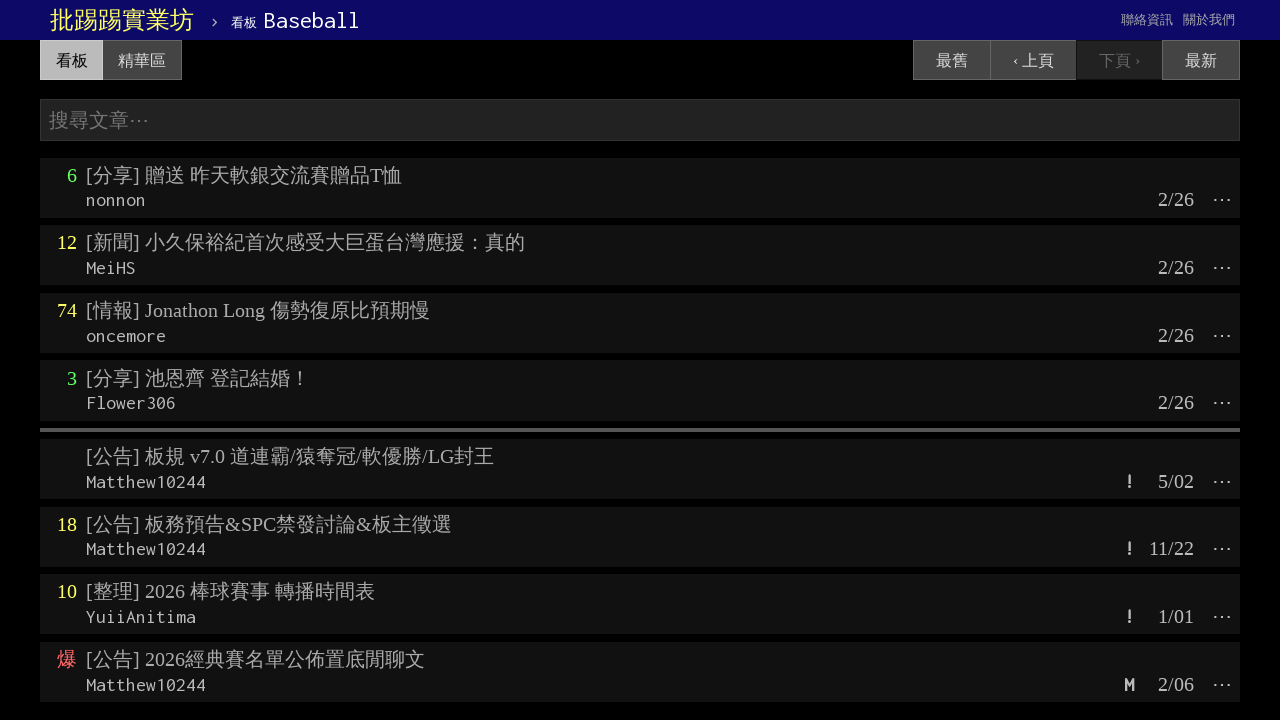

Waited for post titles to load on initial PTT Baseball forum page
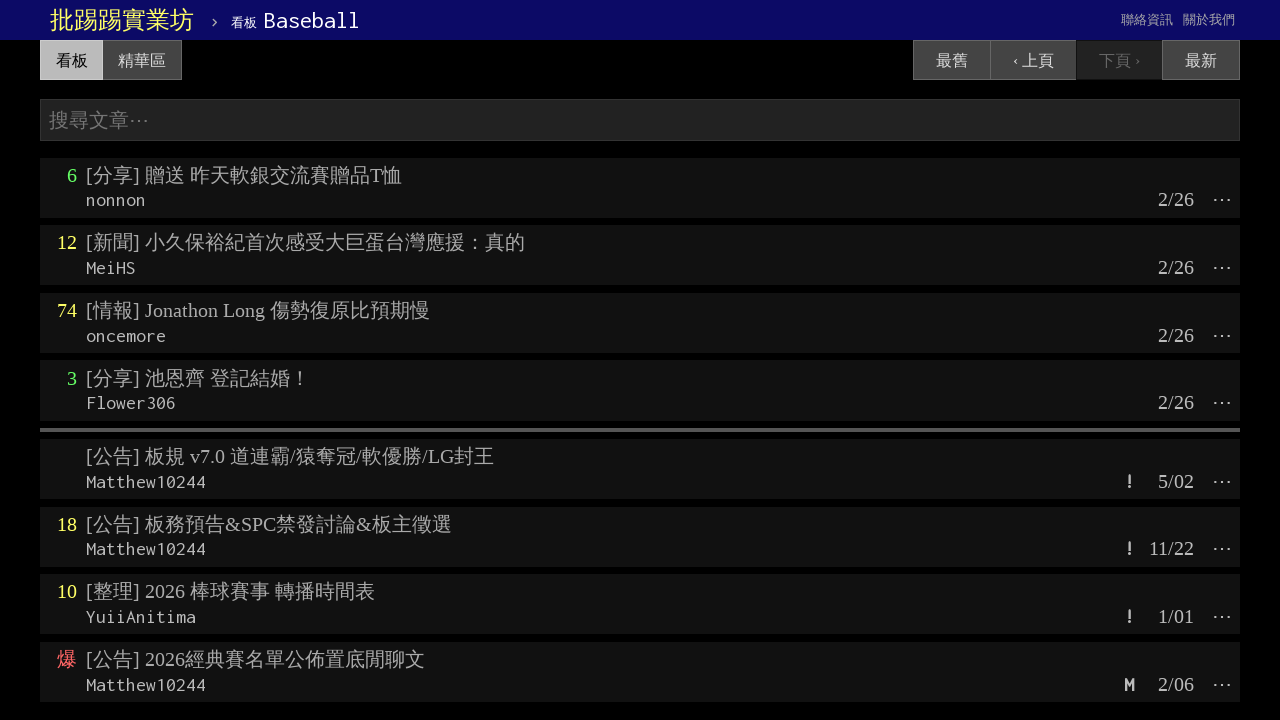

Clicked the 'previous page' link to navigate to the previous page of posts at (1033, 60) on text=‹ 上頁
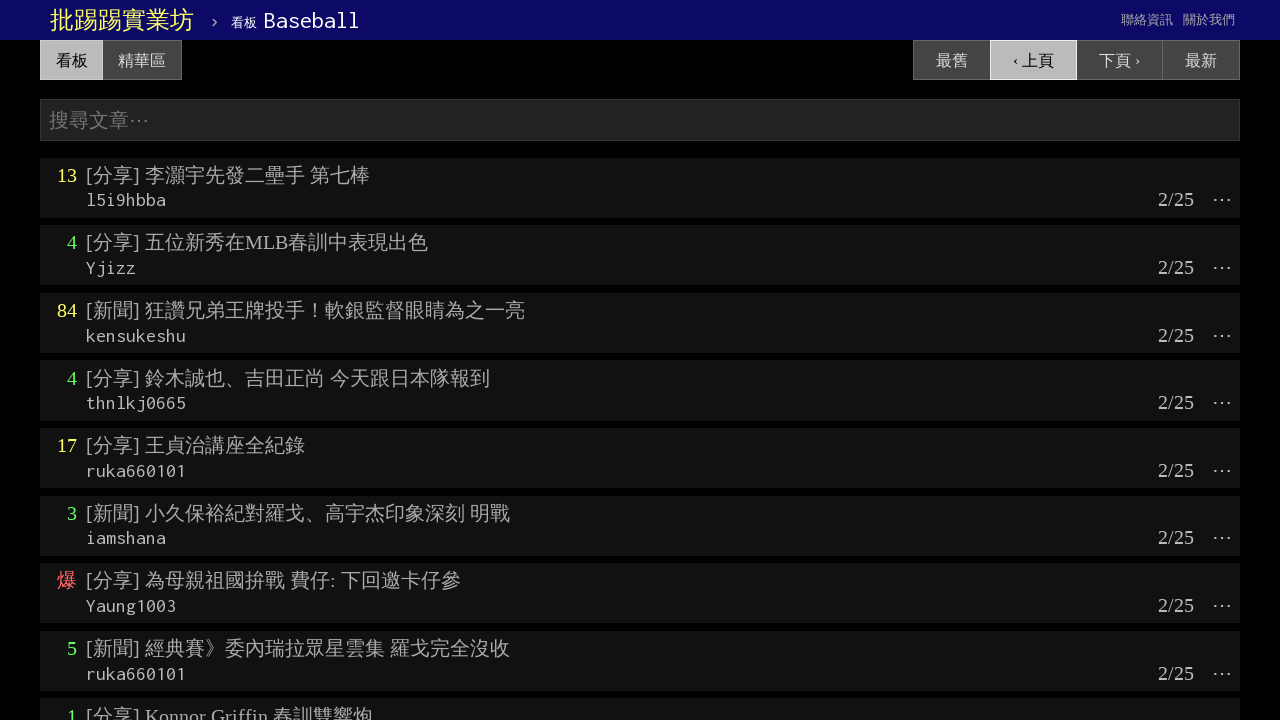

Waited for post titles to load on the previous page
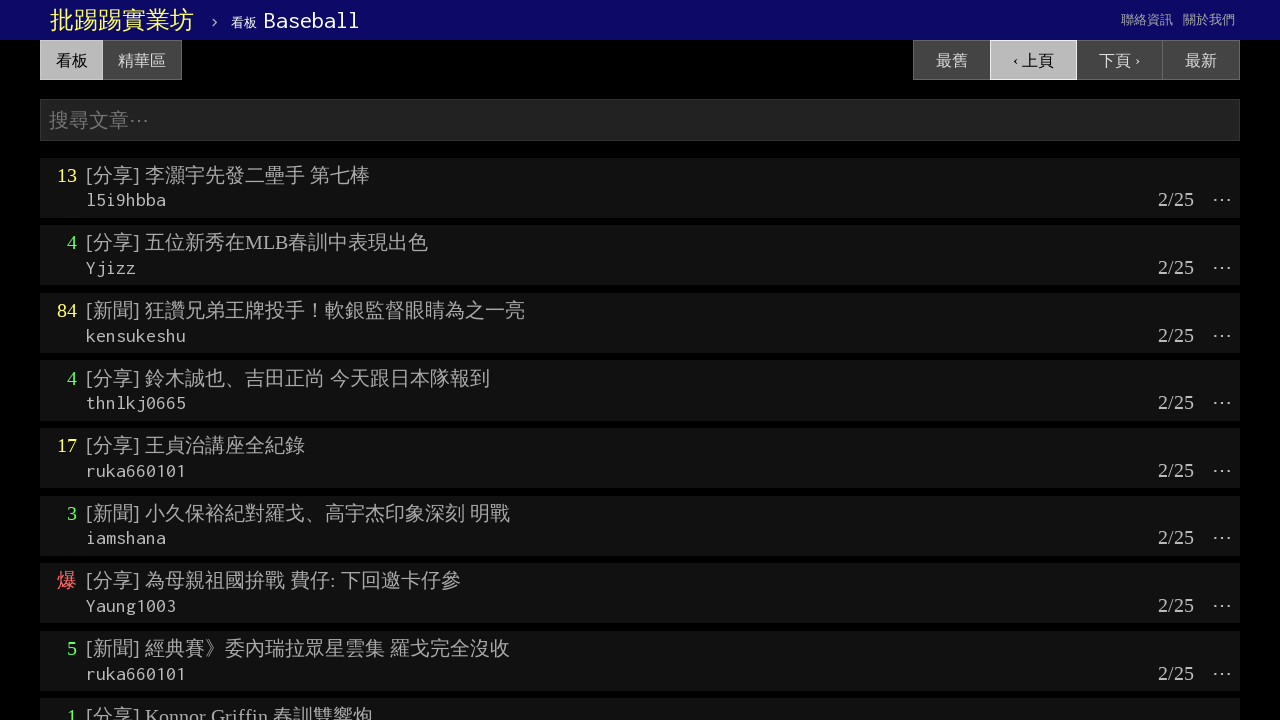

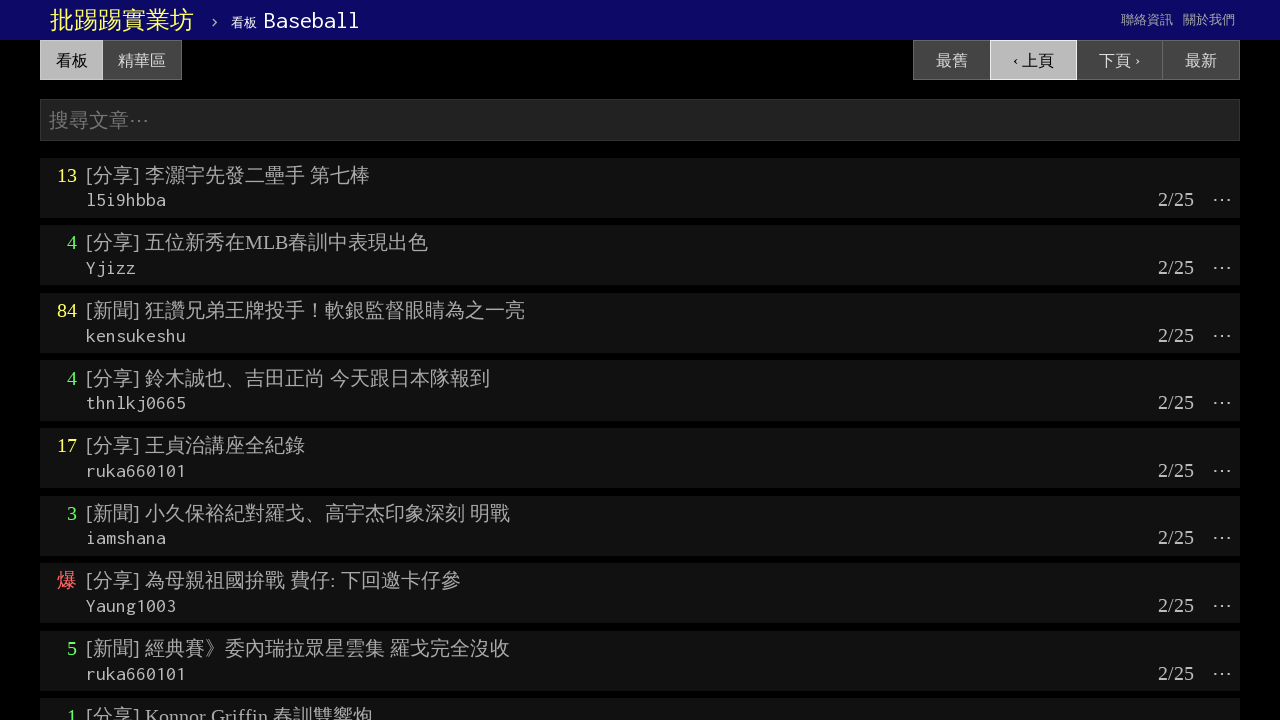